Tests scrolling functionality by scrolling to a specific pixel location on the page

Starting URL: https://www.lambdatest.com/

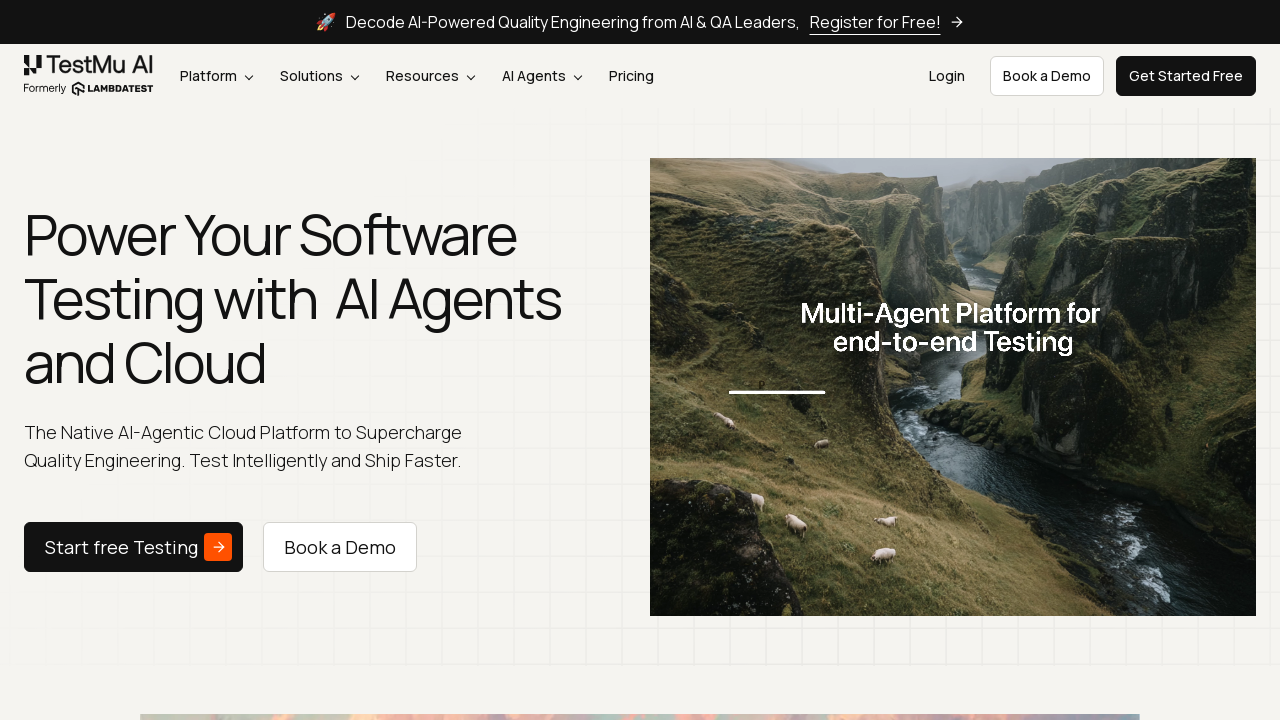

Scrolled to pixel location (77, 7011) on the page
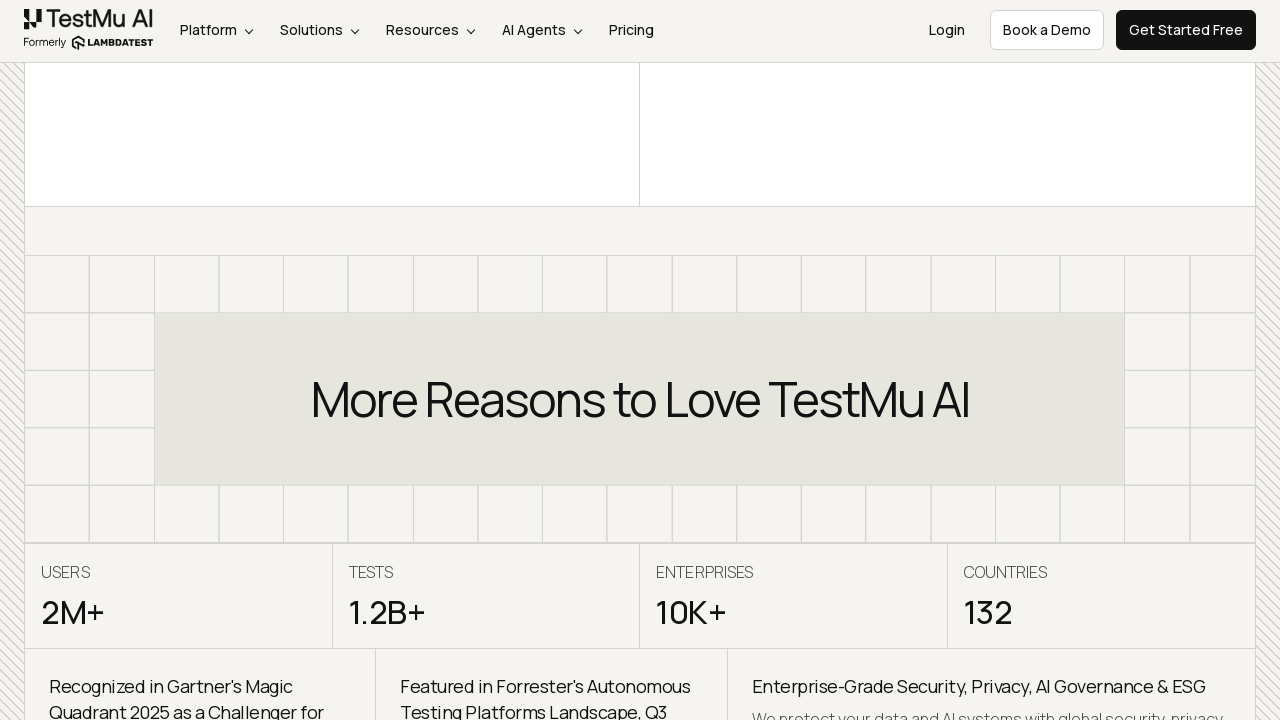

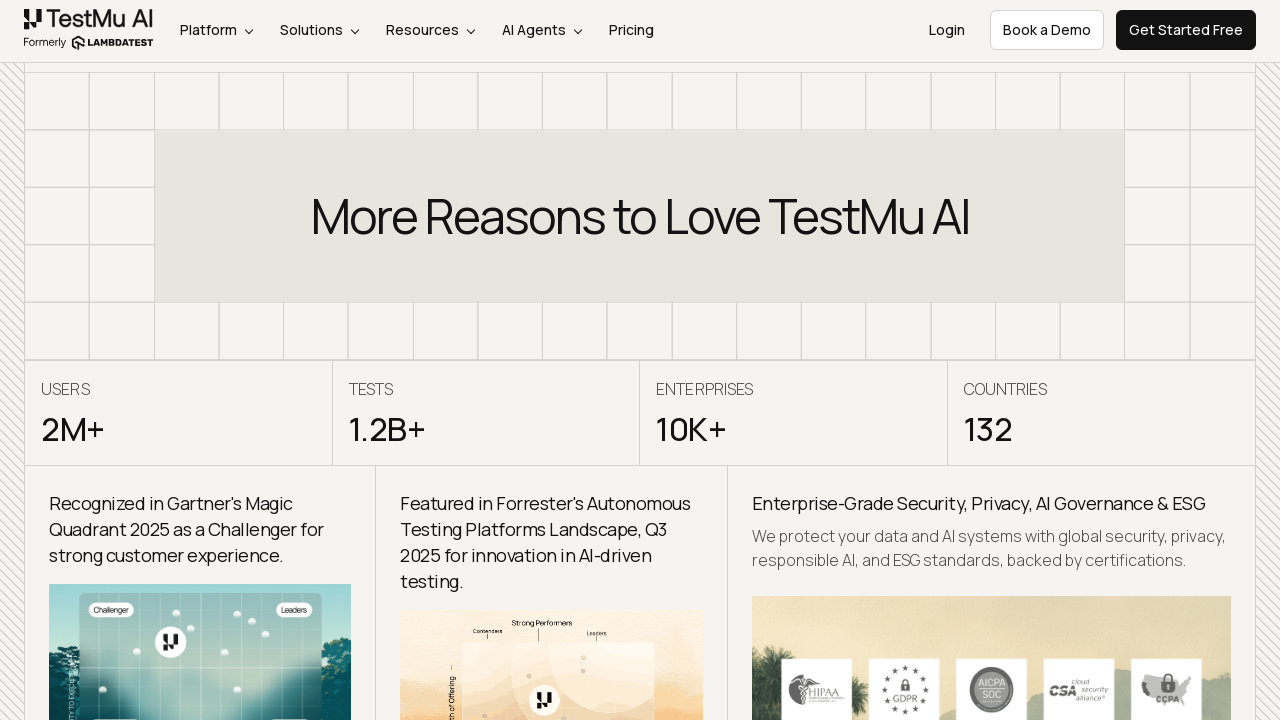